Tests clicking the JS Alert button, accepting the alert, and verifying the result message displays correctly.

Starting URL: https://the-internet.herokuapp.com/javascript_alerts

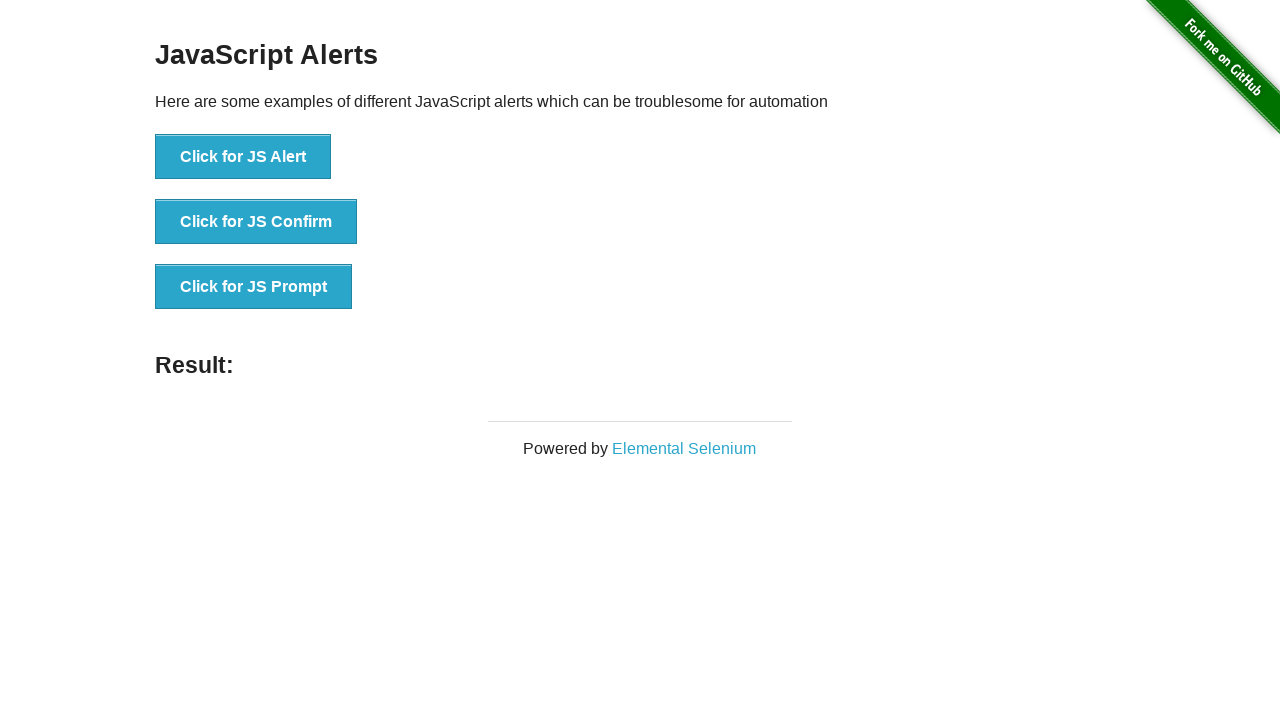

Navigated to JavaScript alerts test page
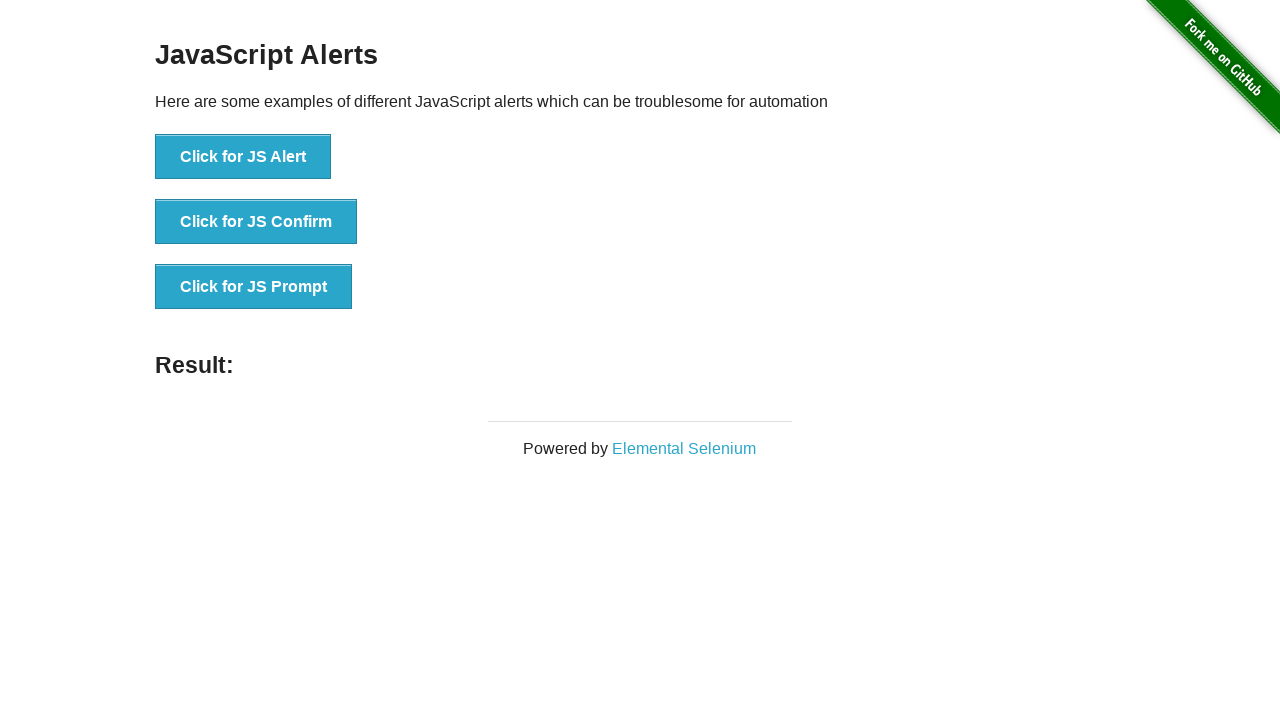

Clicked the JS Alert button at (243, 157) on button[onclick*='jsAlert']
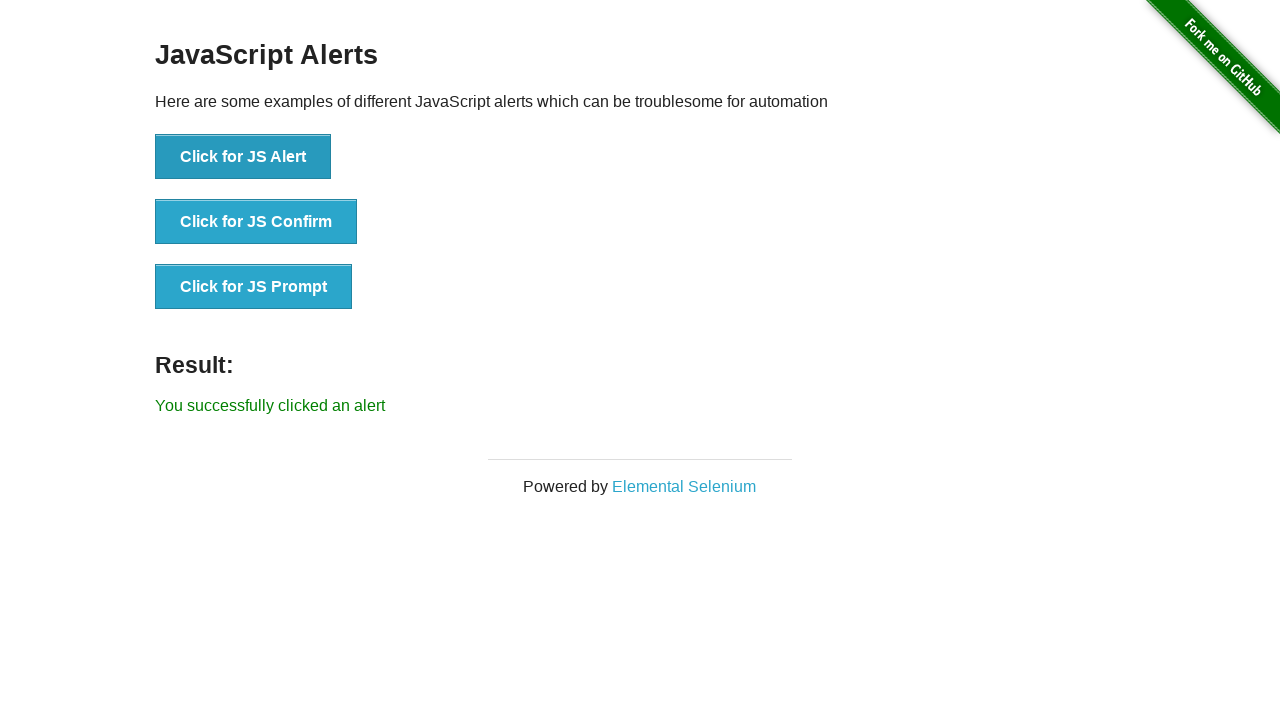

Set up dialog handler and accepted the alert
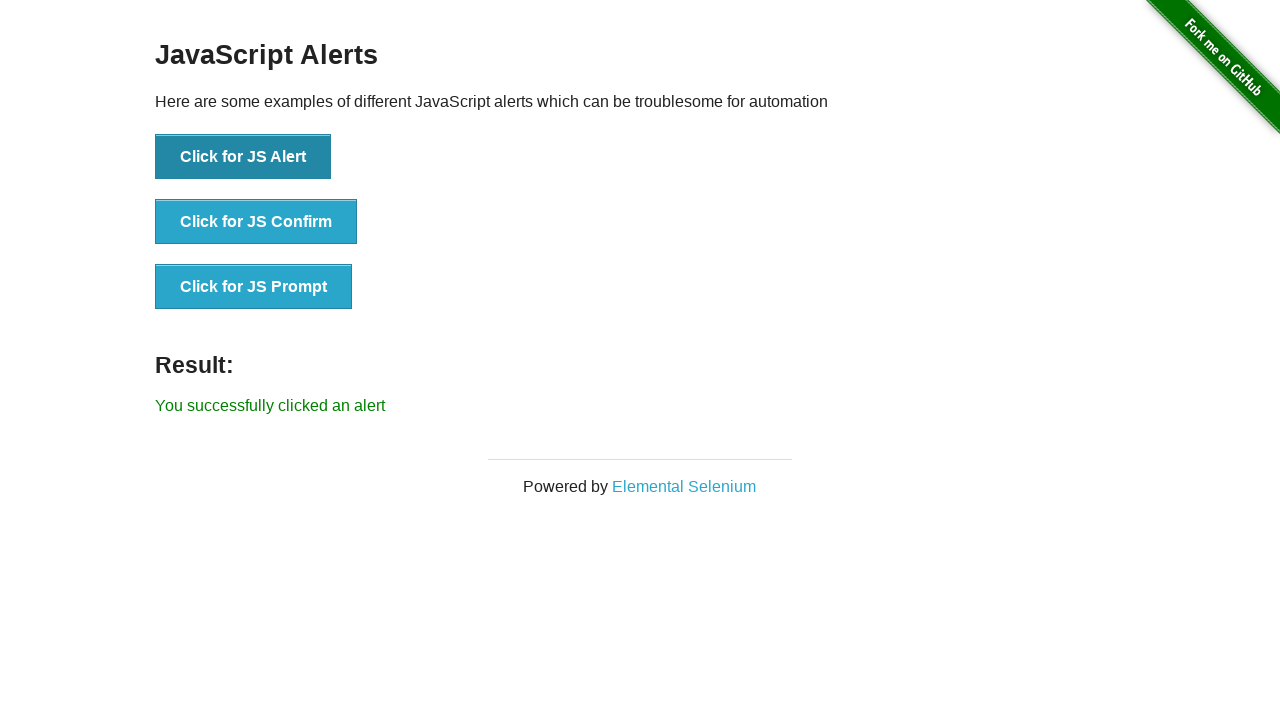

Result message appeared after accepting alert
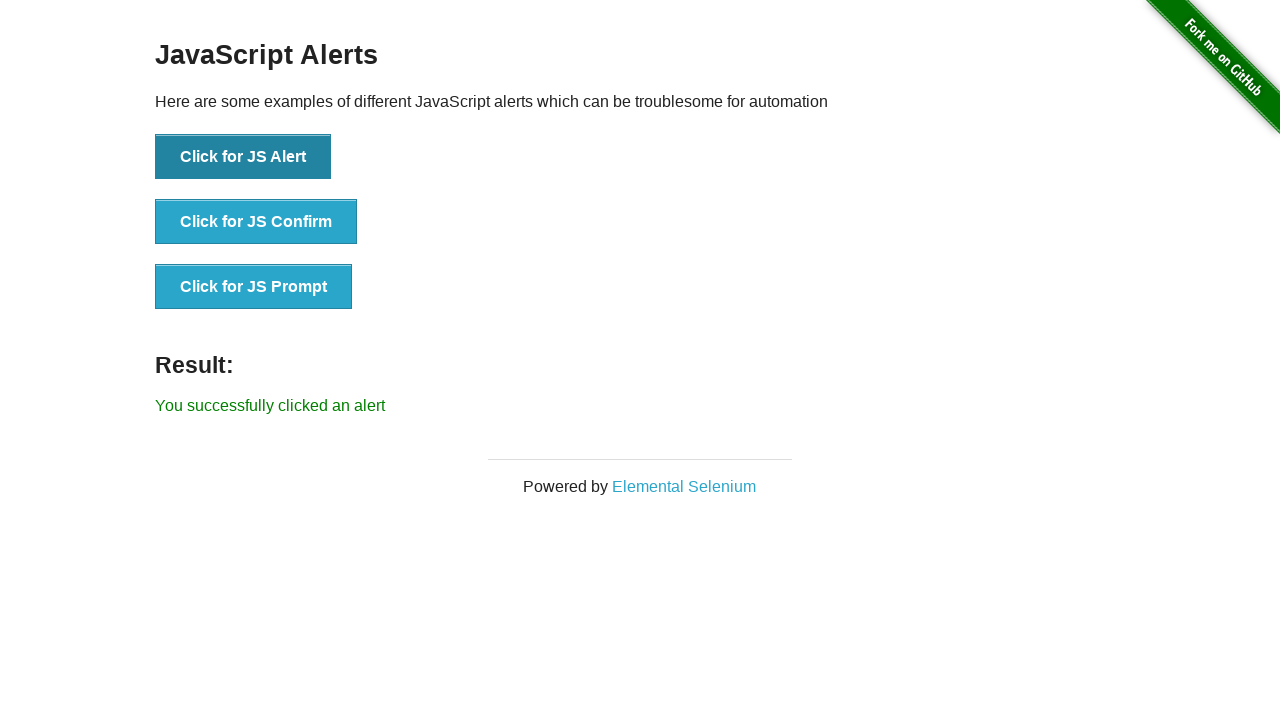

Verified result message: 'You successfully clicked an alert'
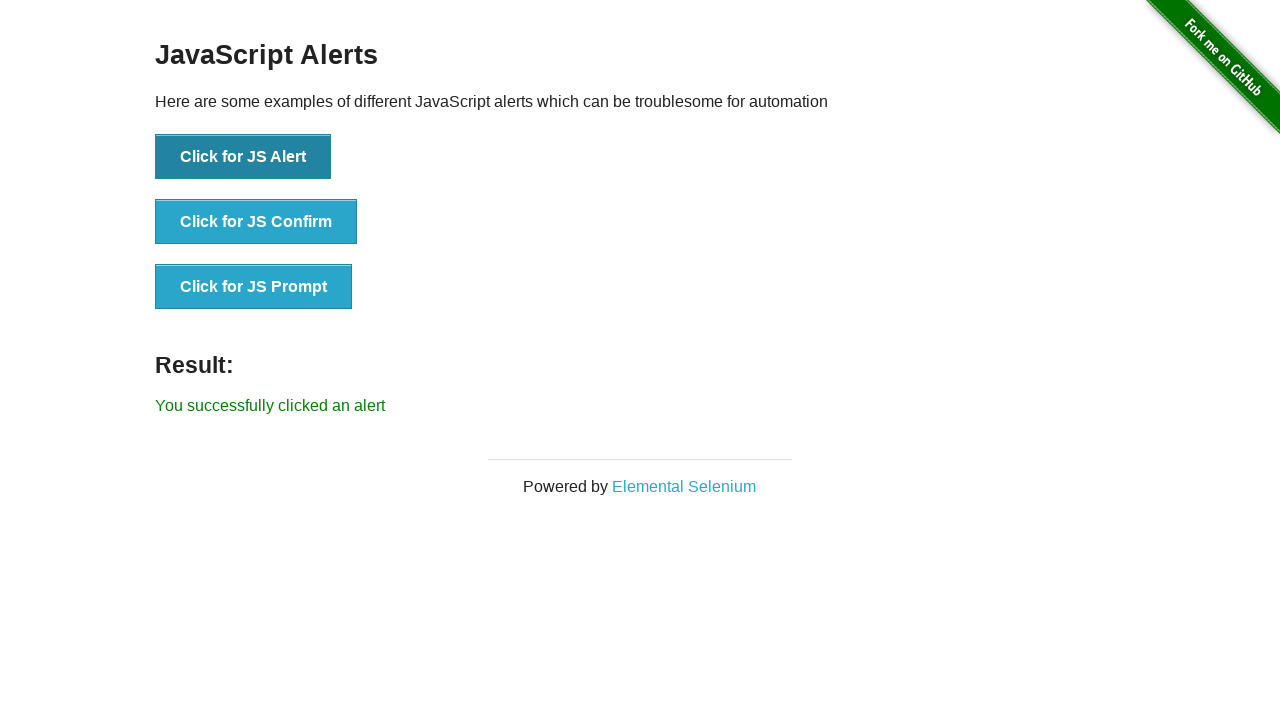

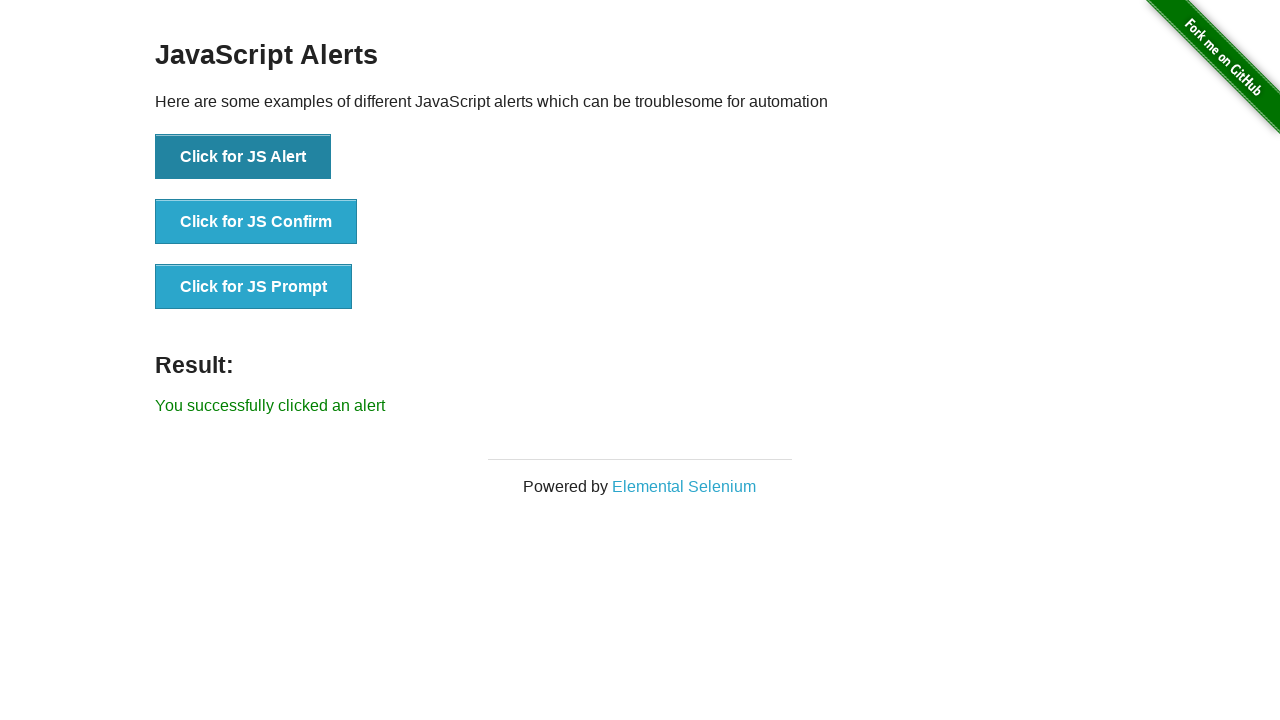